Tests adding a new record to a web table by clicking Add, filling in form fields, and submitting

Starting URL: https://demoqa.com/webtables

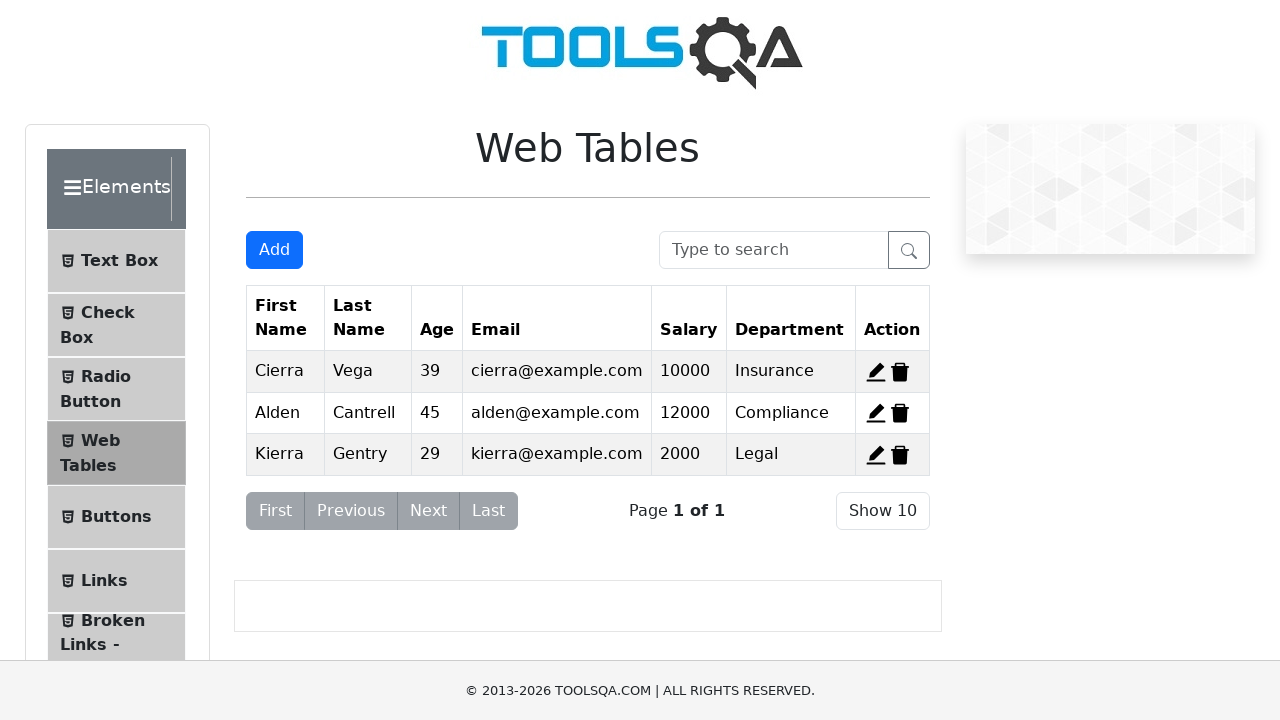

Scrolled Add button into view
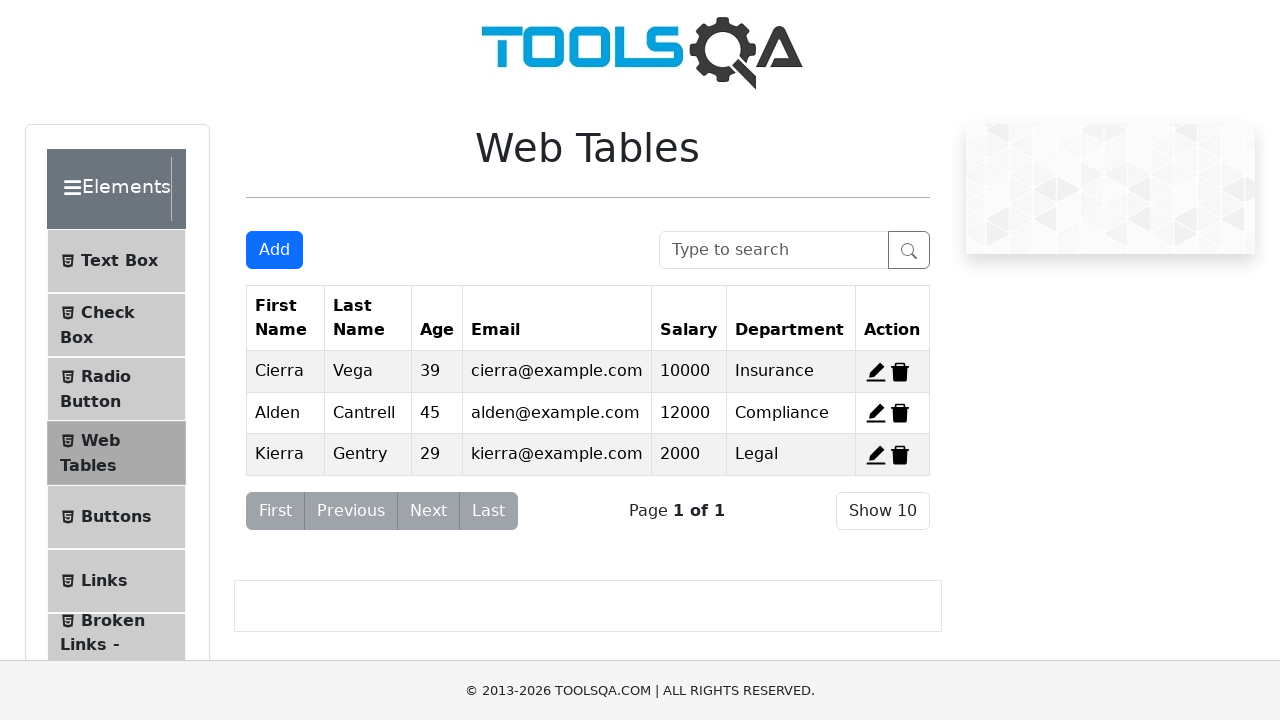

Clicked Add button to open new record form at (274, 250) on #addNewRecordButton
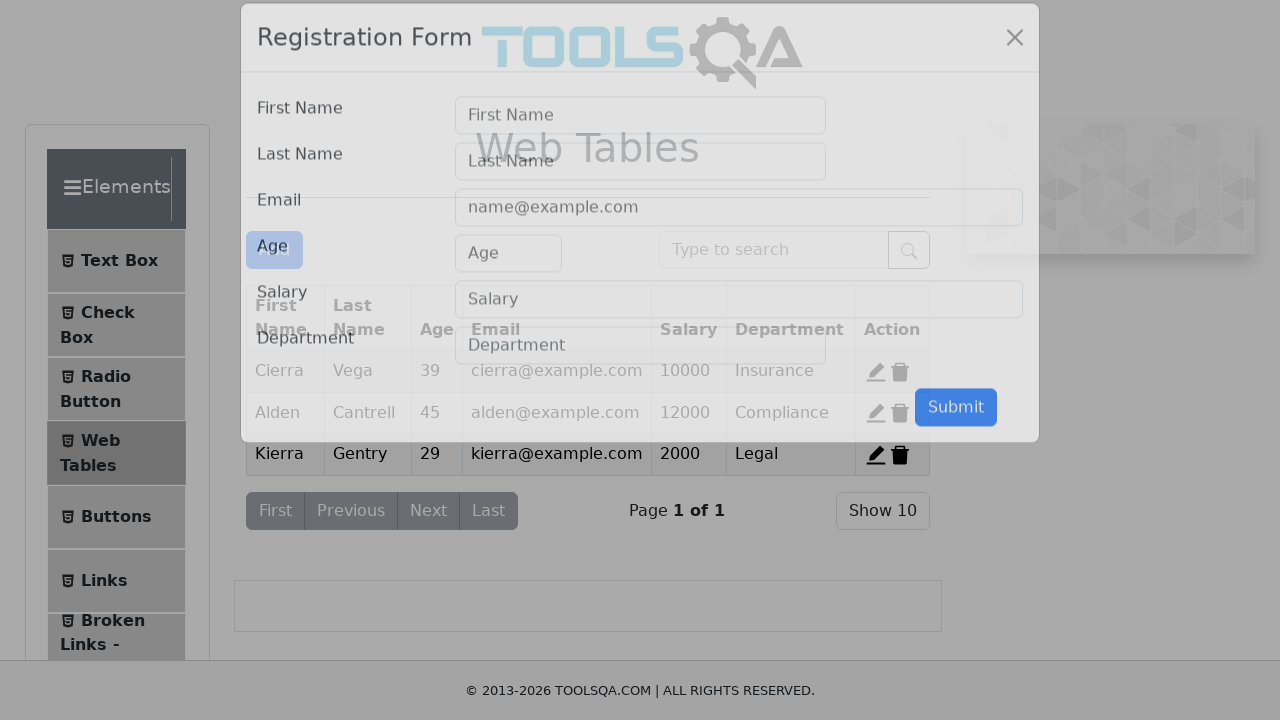

Filled first name field with 'Michael' on #firstName
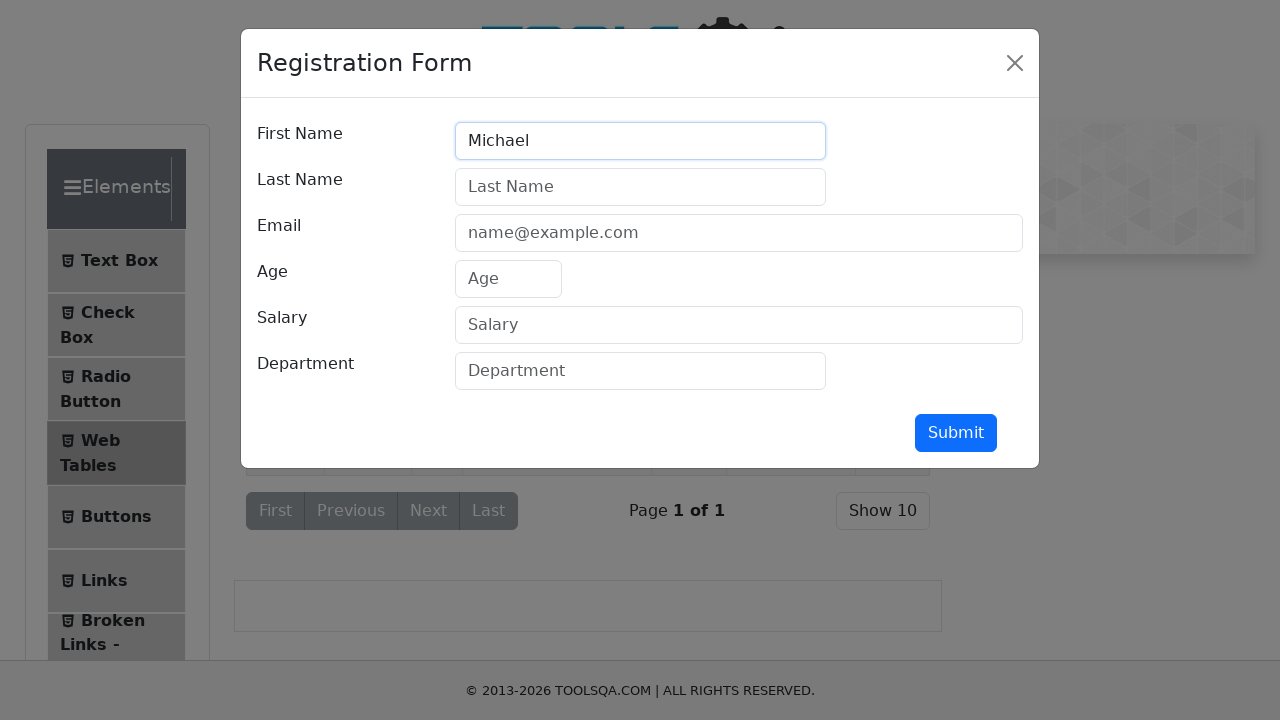

Filled last name field with 'Johnson' on #lastName
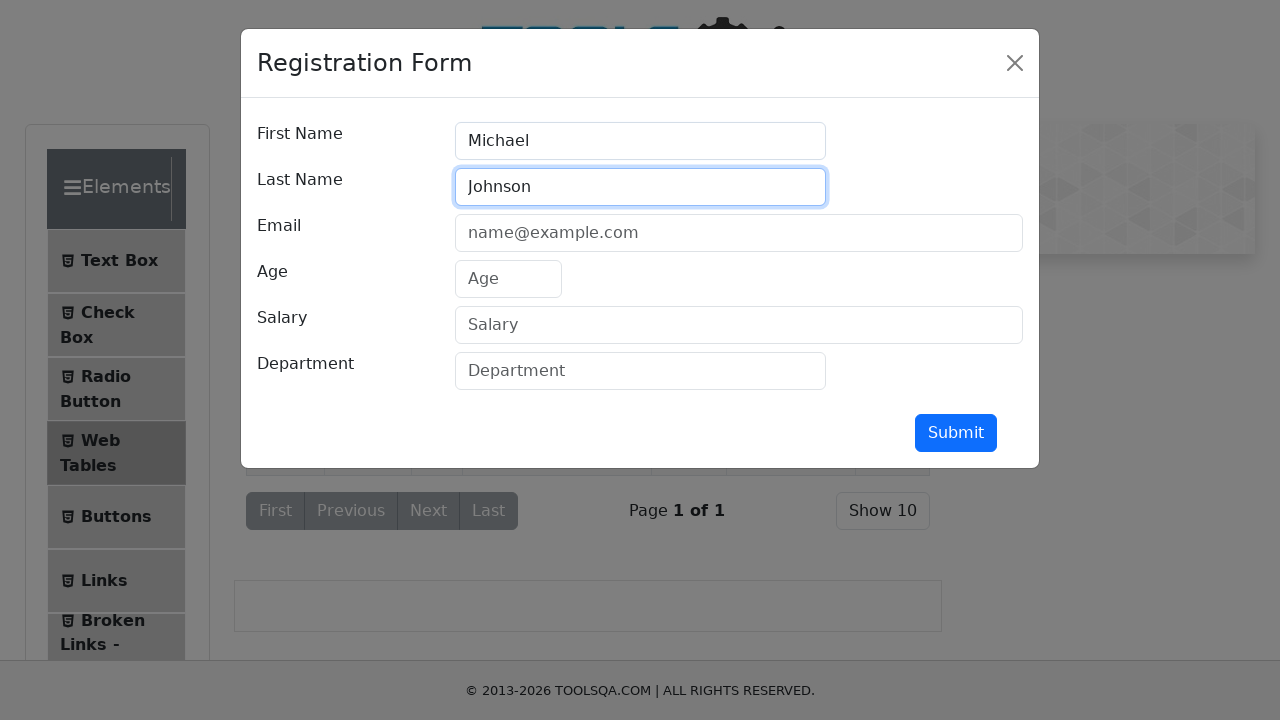

Filled email field with 'michael.johnson@example.com' on #userEmail
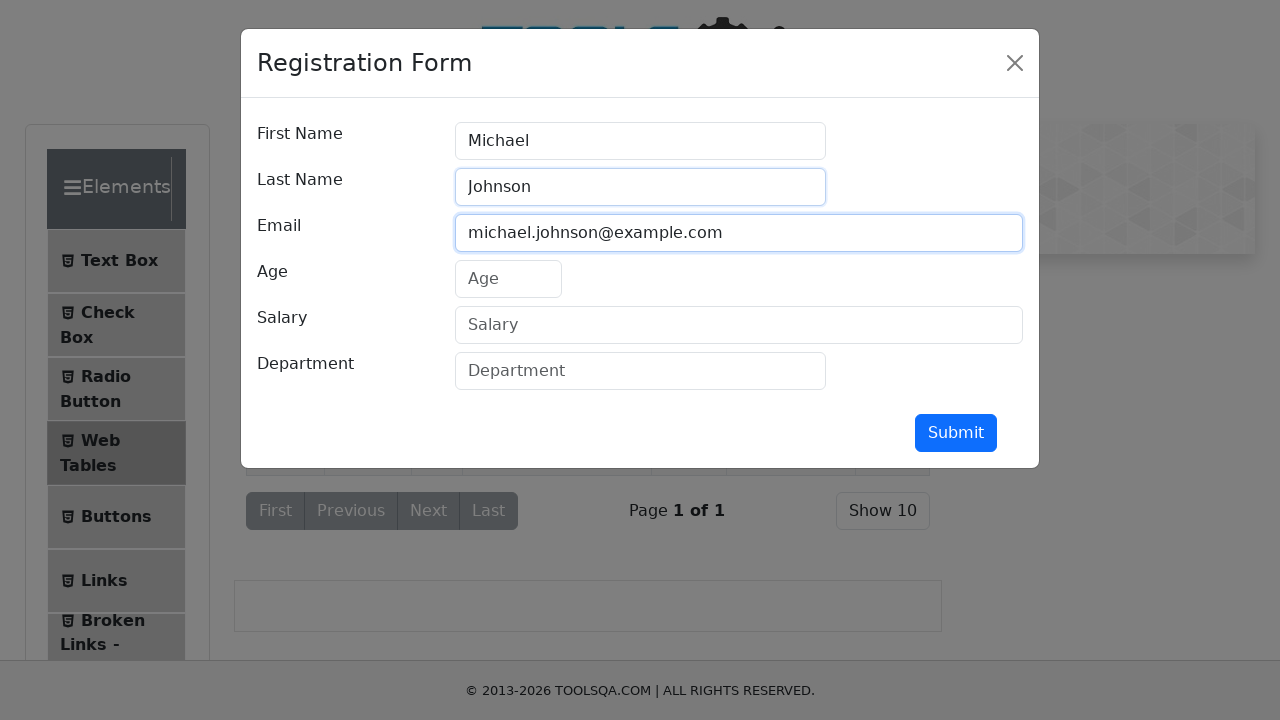

Filled age field with '35' on #age
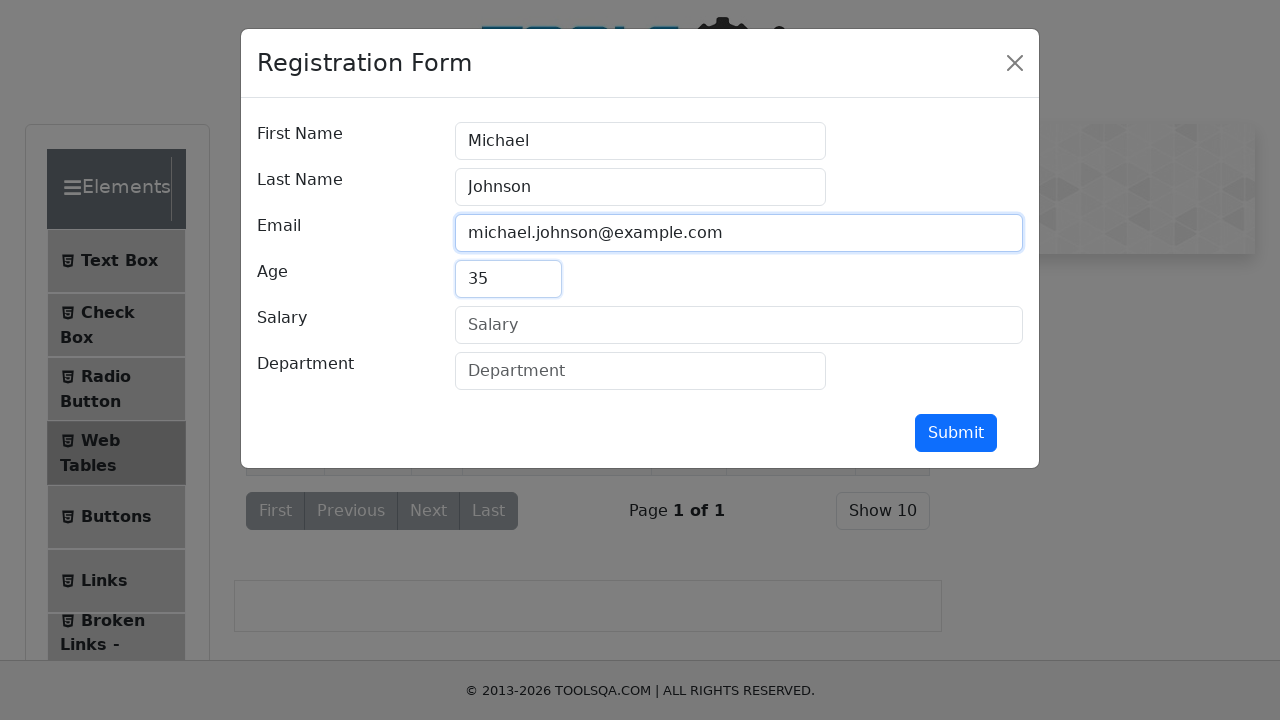

Filled salary field with '75000' on #salary
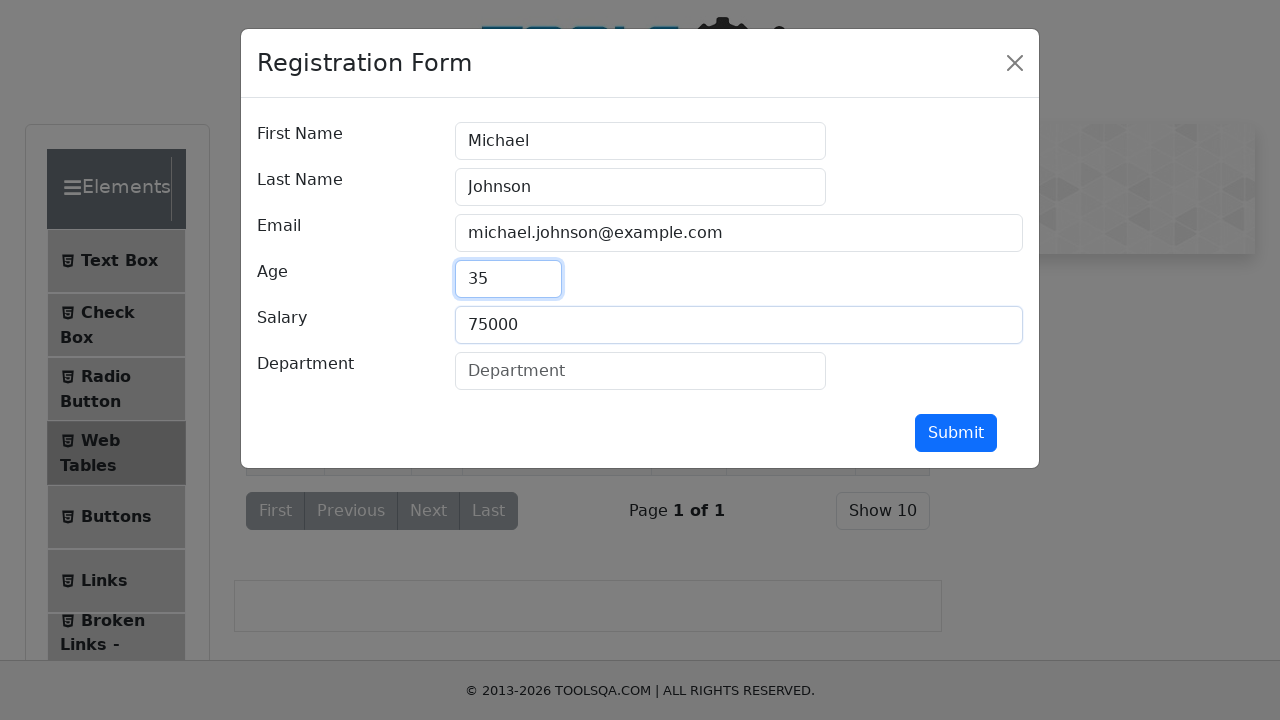

Filled department field with 'Engineering' on #department
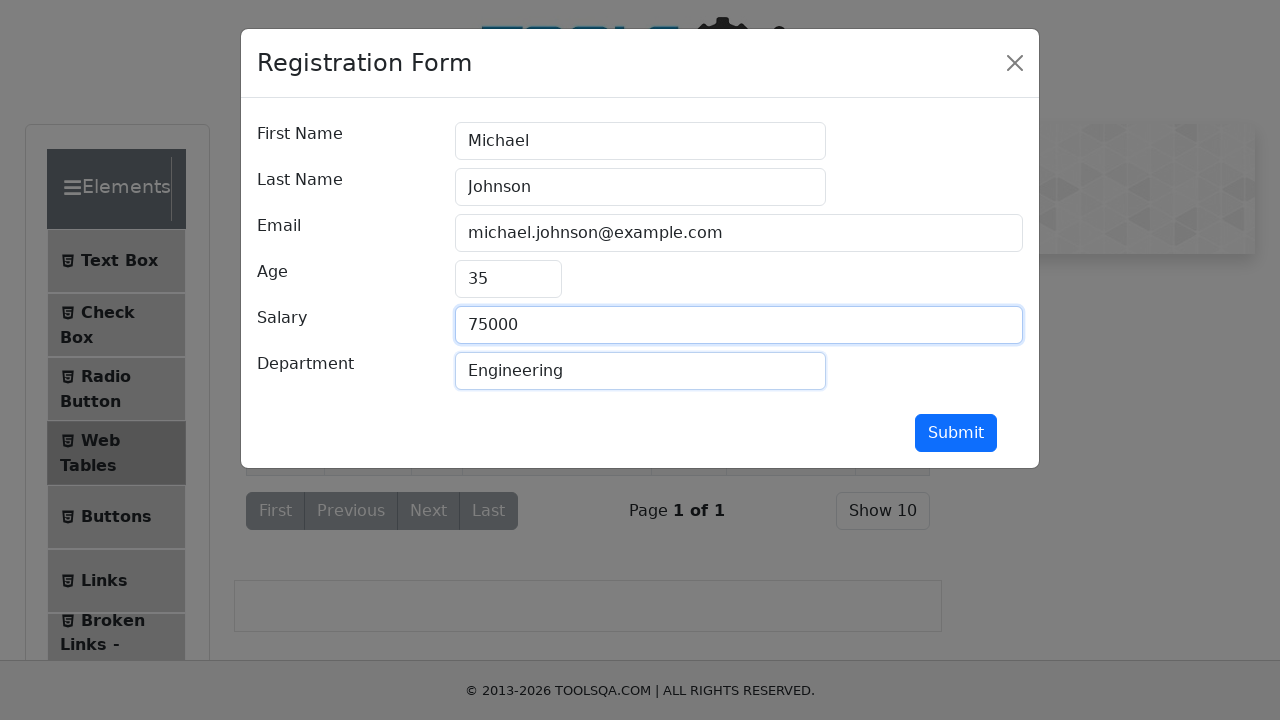

Scrolled submit button into view
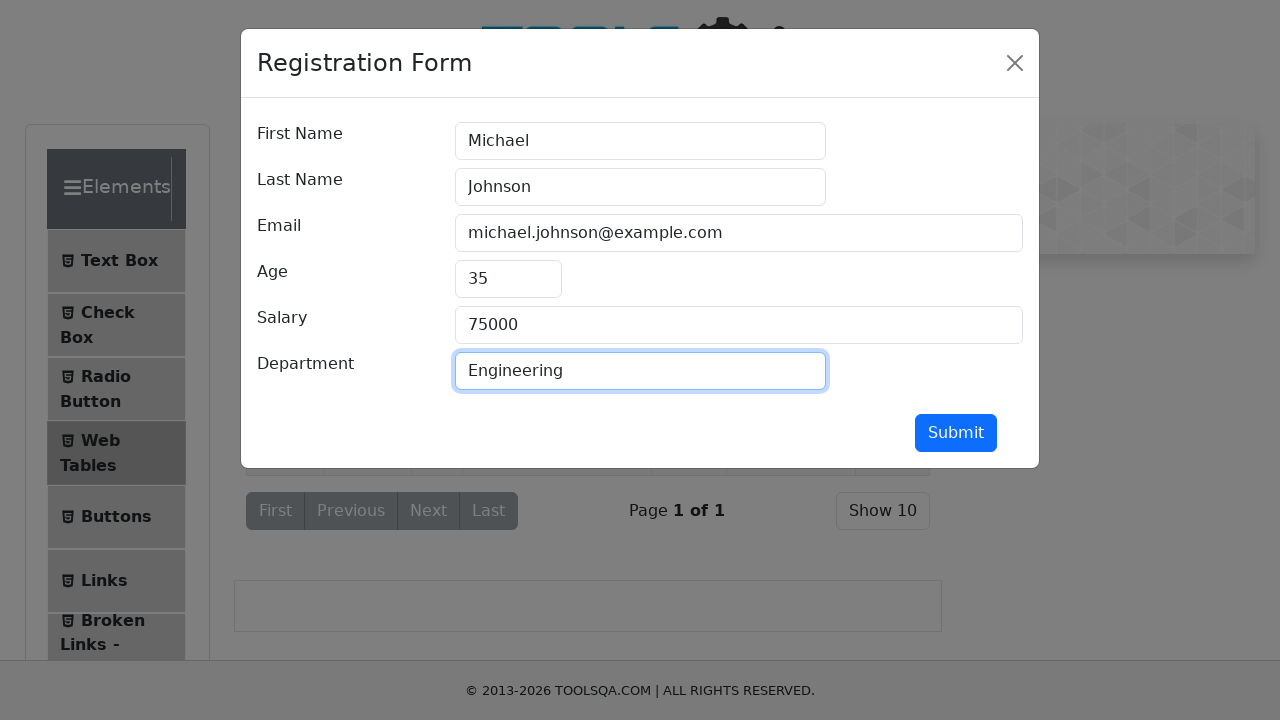

Clicked submit button to add new record at (956, 433) on #submit
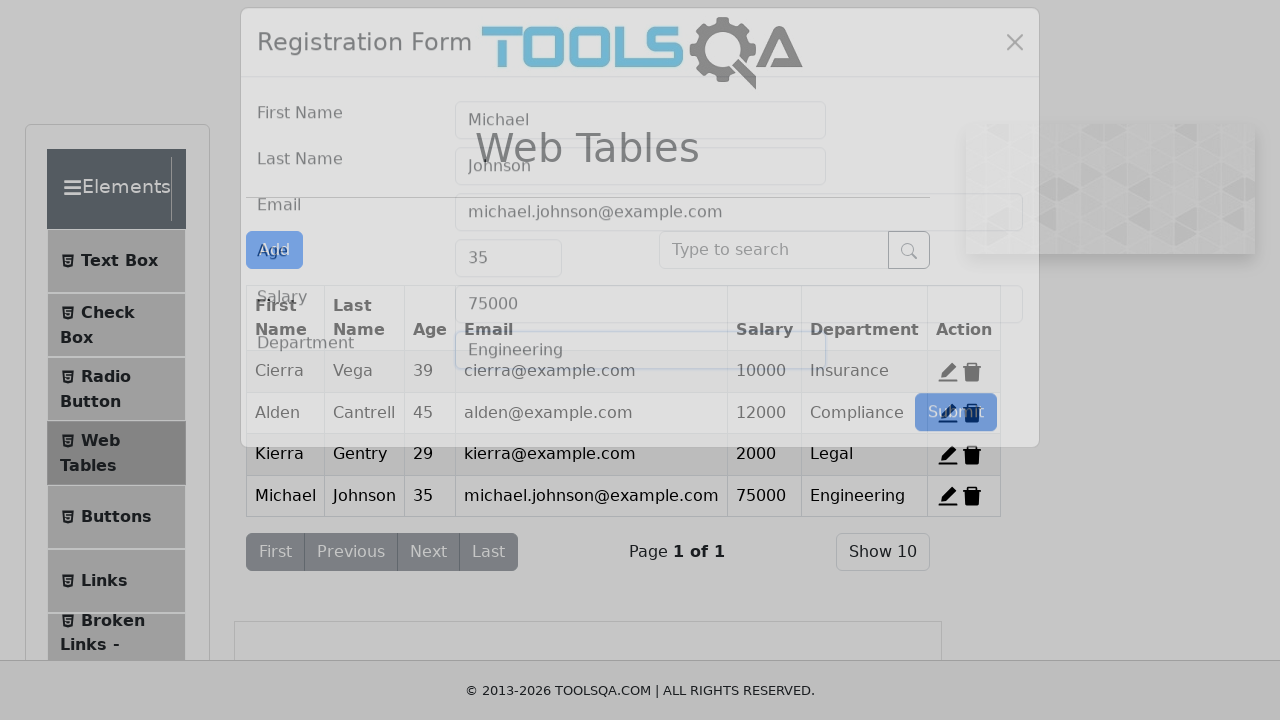

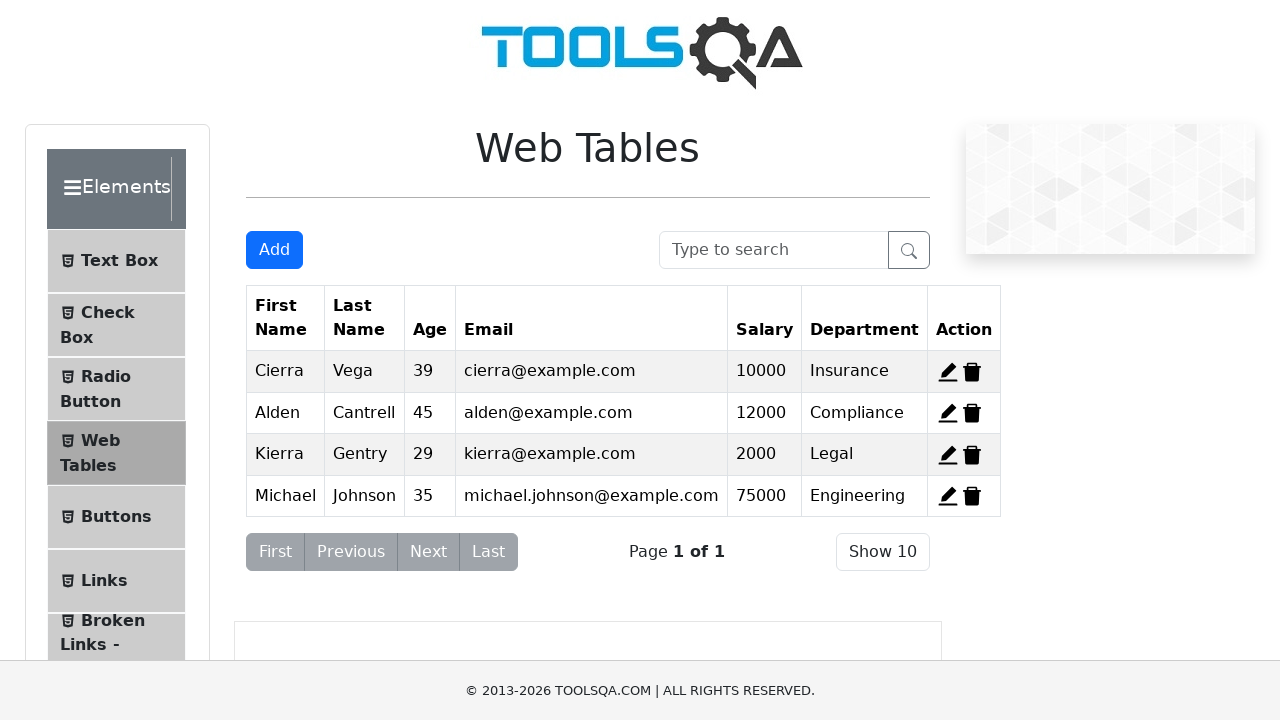